Tests registration form with mismatched password and confirm password fields to verify password matching validation

Starting URL: https://alada.vn/tai-khoan/dang-ky.html

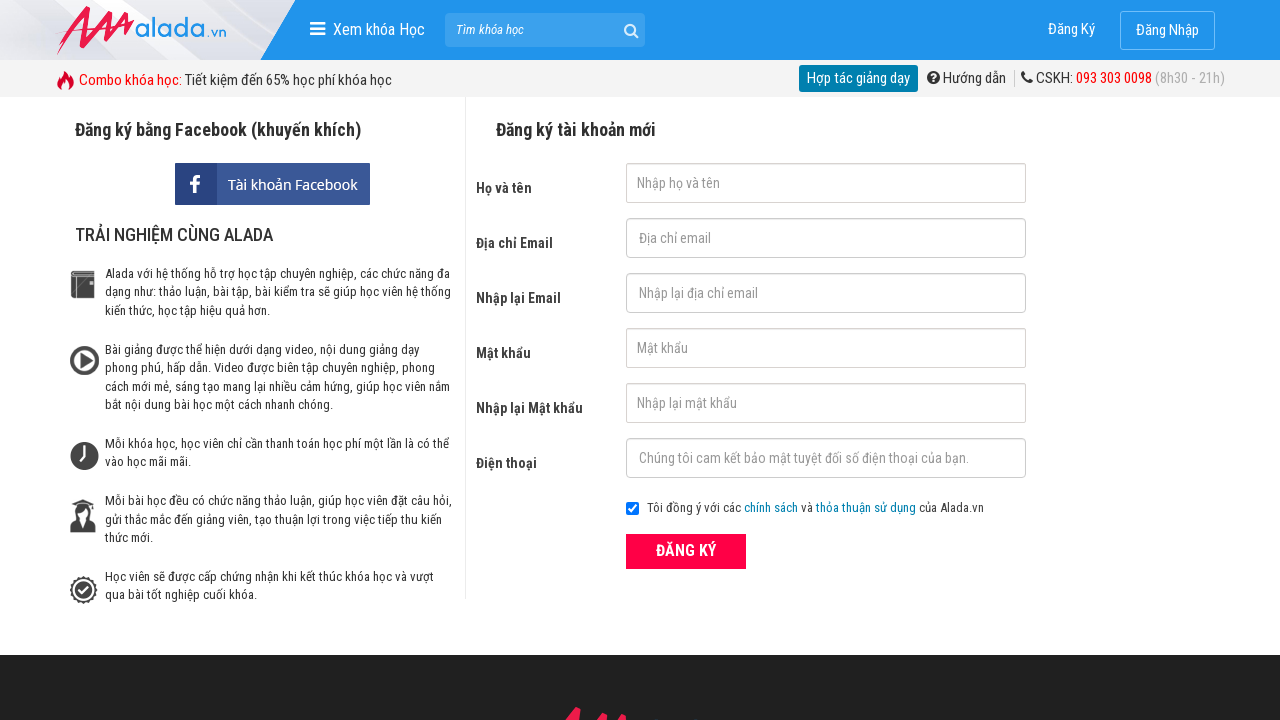

Cleared first name field on #txtFirstname
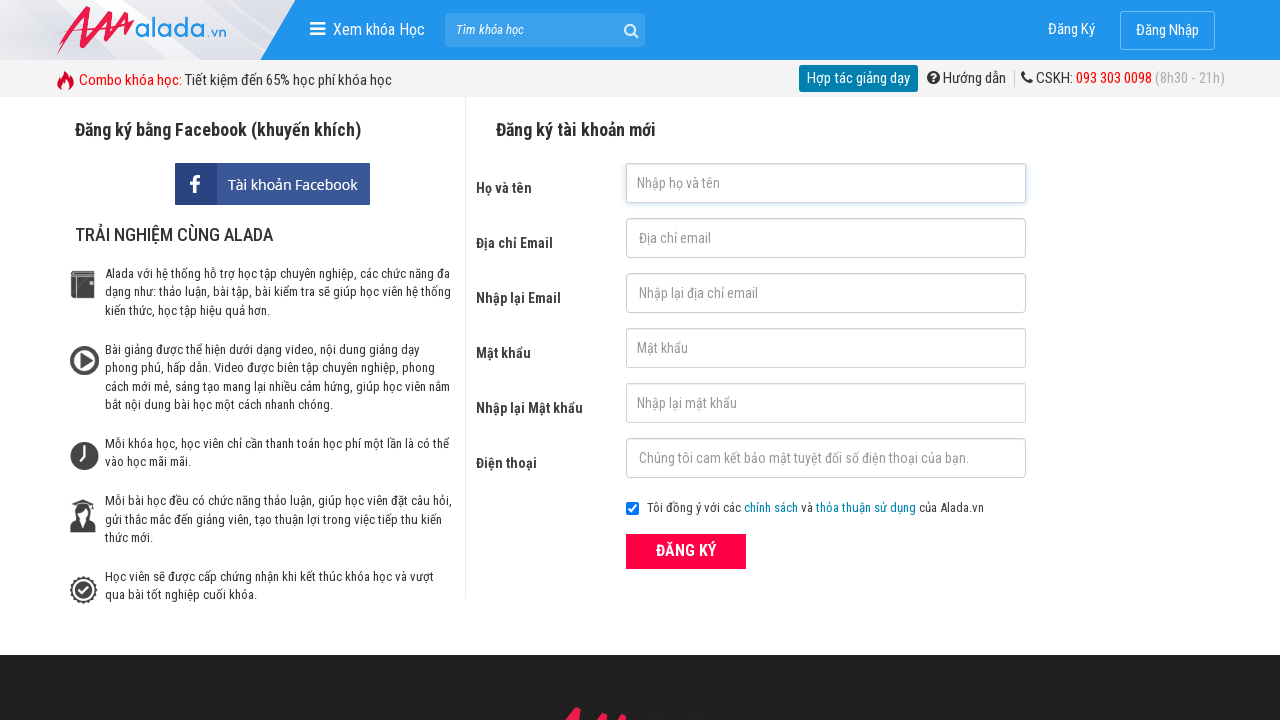

Cleared email field on input[name='txtEmail']
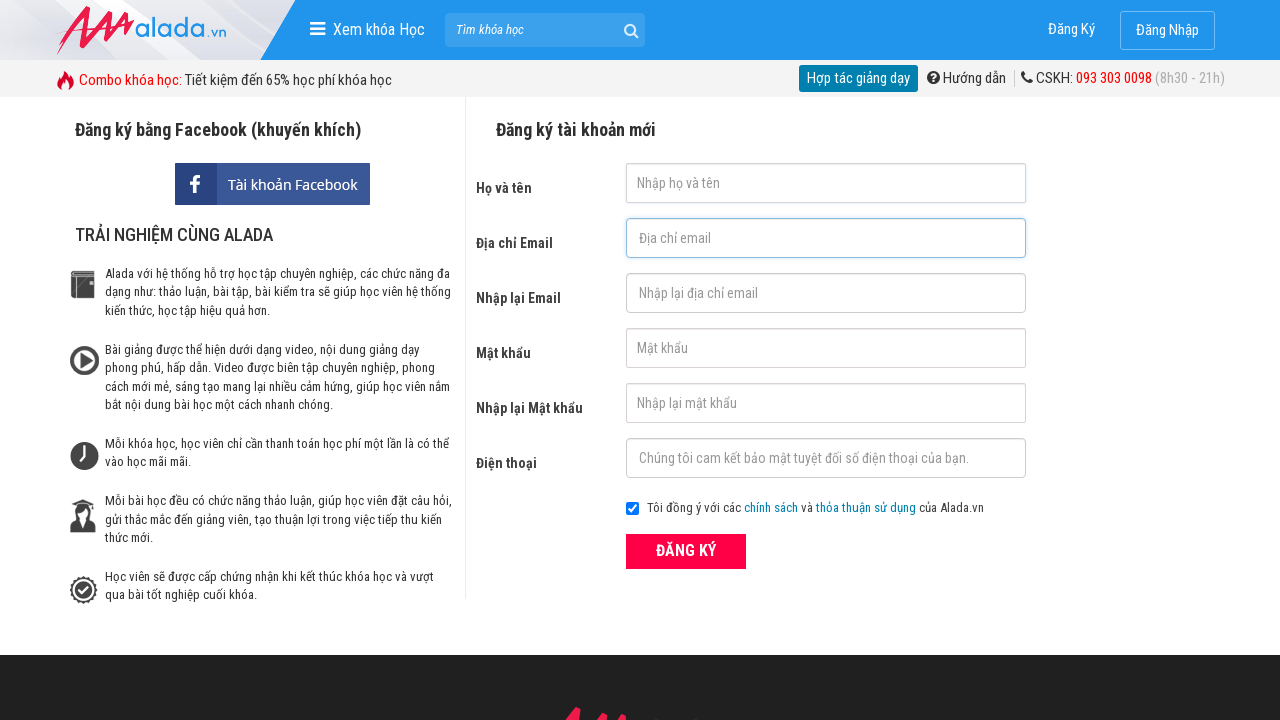

Cleared confirm email field on input[name='txtCEmail']
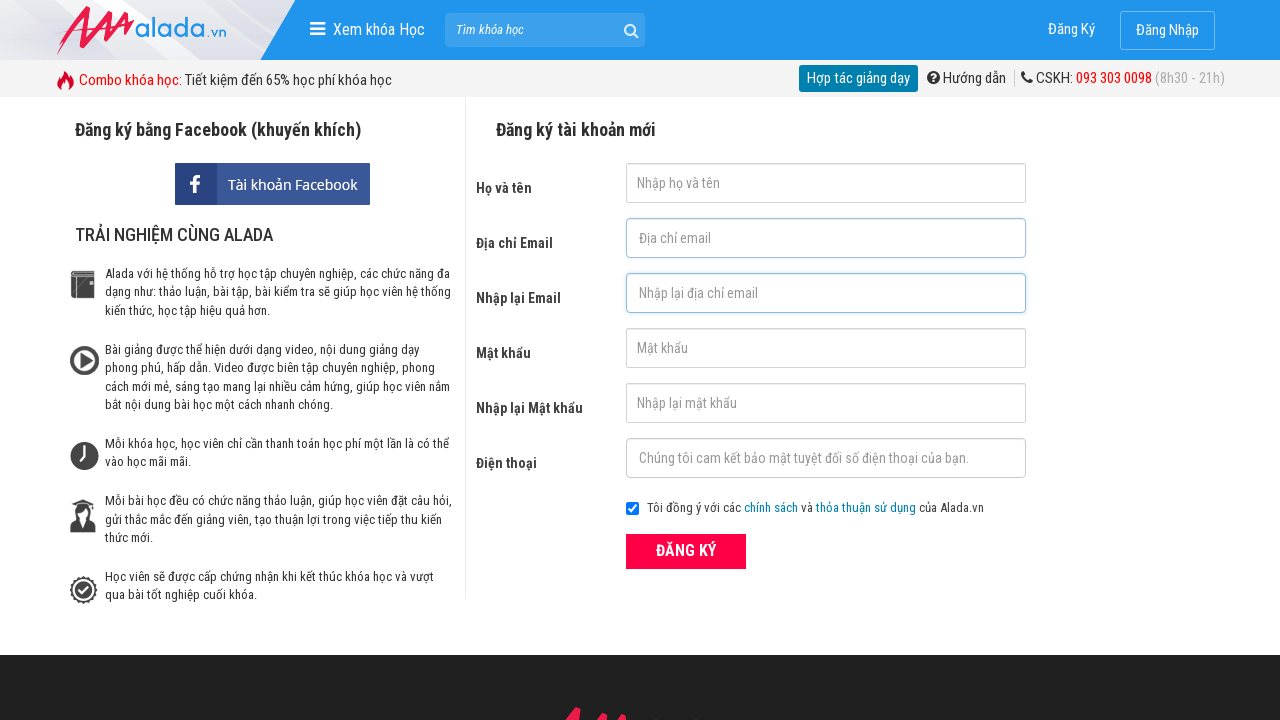

Cleared password field on input[name='txtPassword']
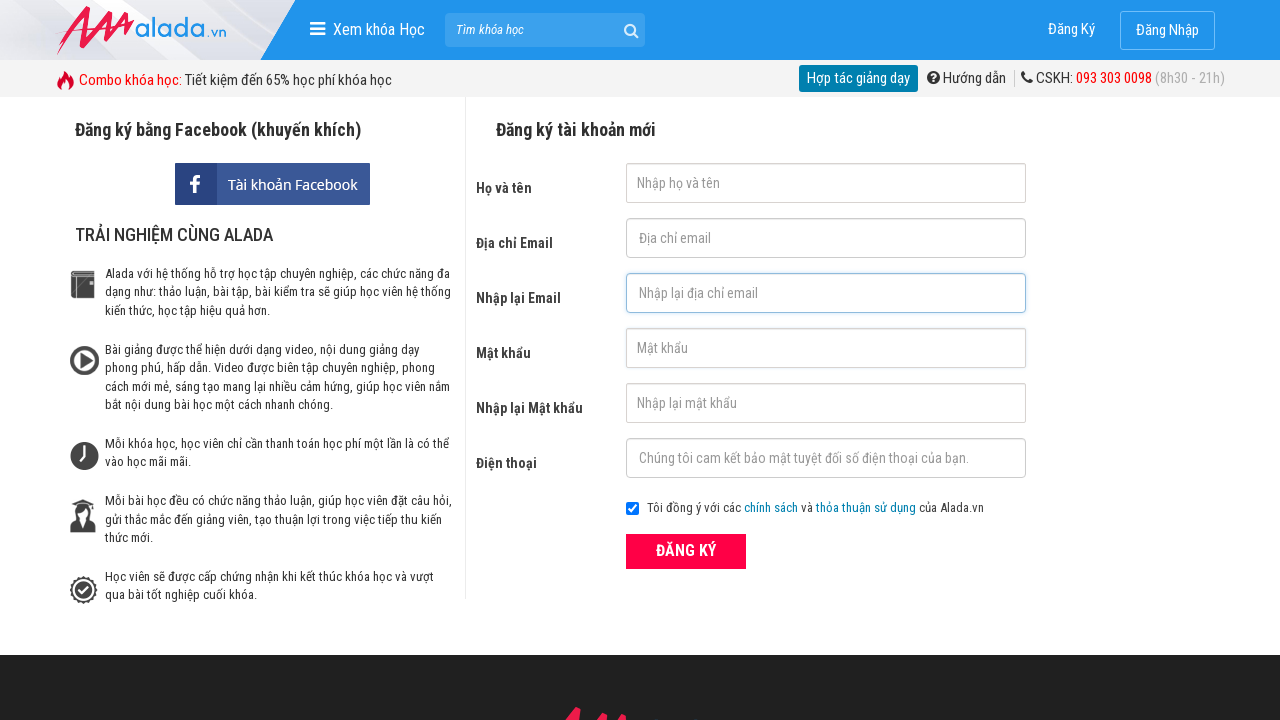

Cleared confirm password field on input[name='txtCPassword']
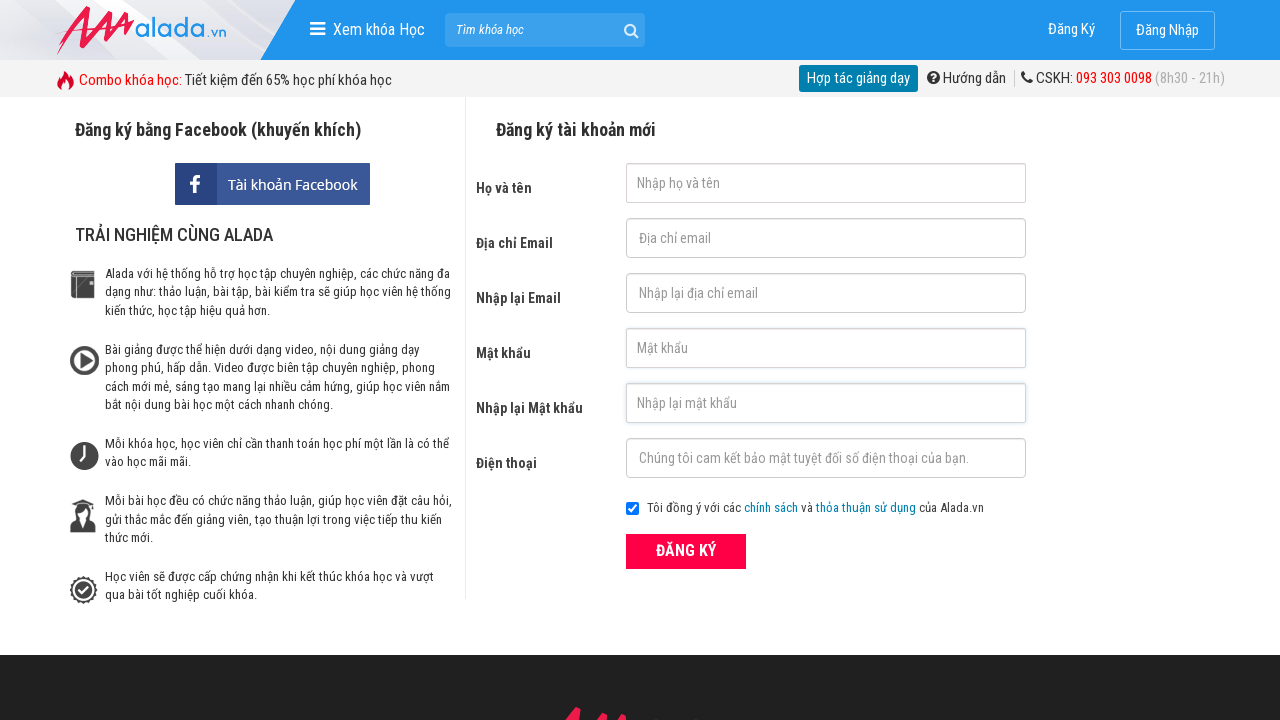

Cleared phone field on input[name='txtPhone']
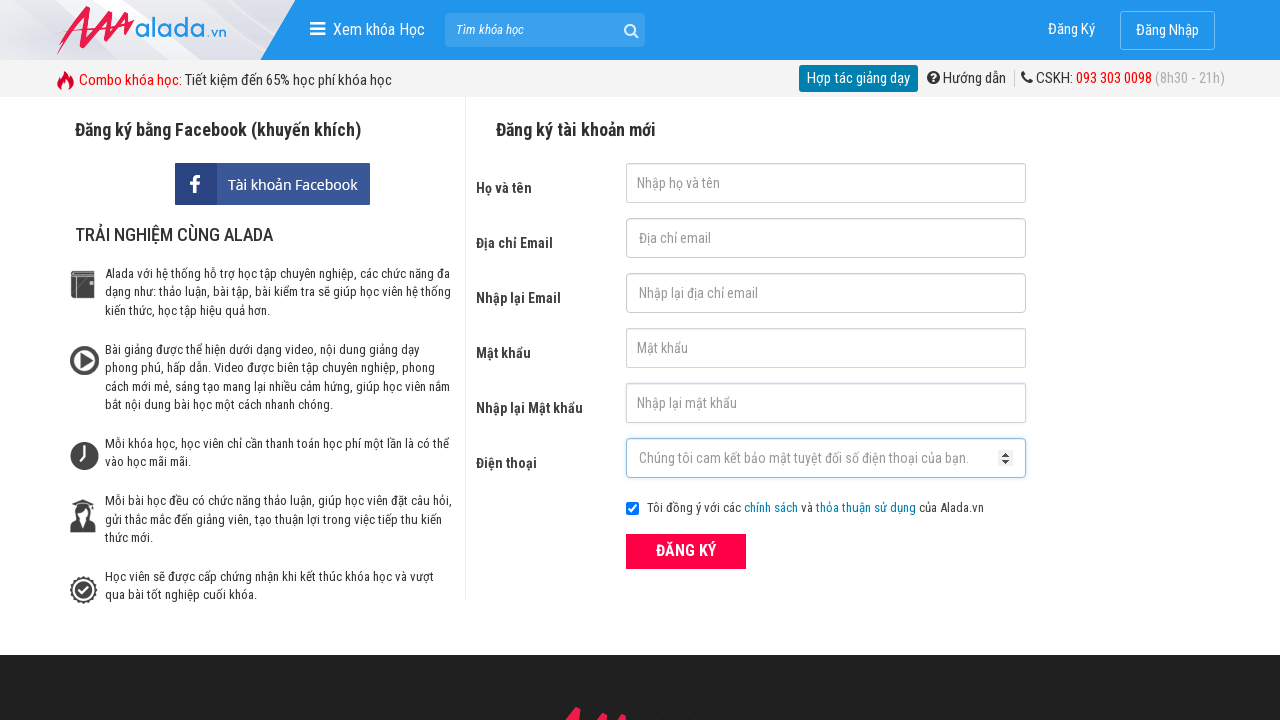

Filled first name field with 'Trien Do' on #txtFirstname
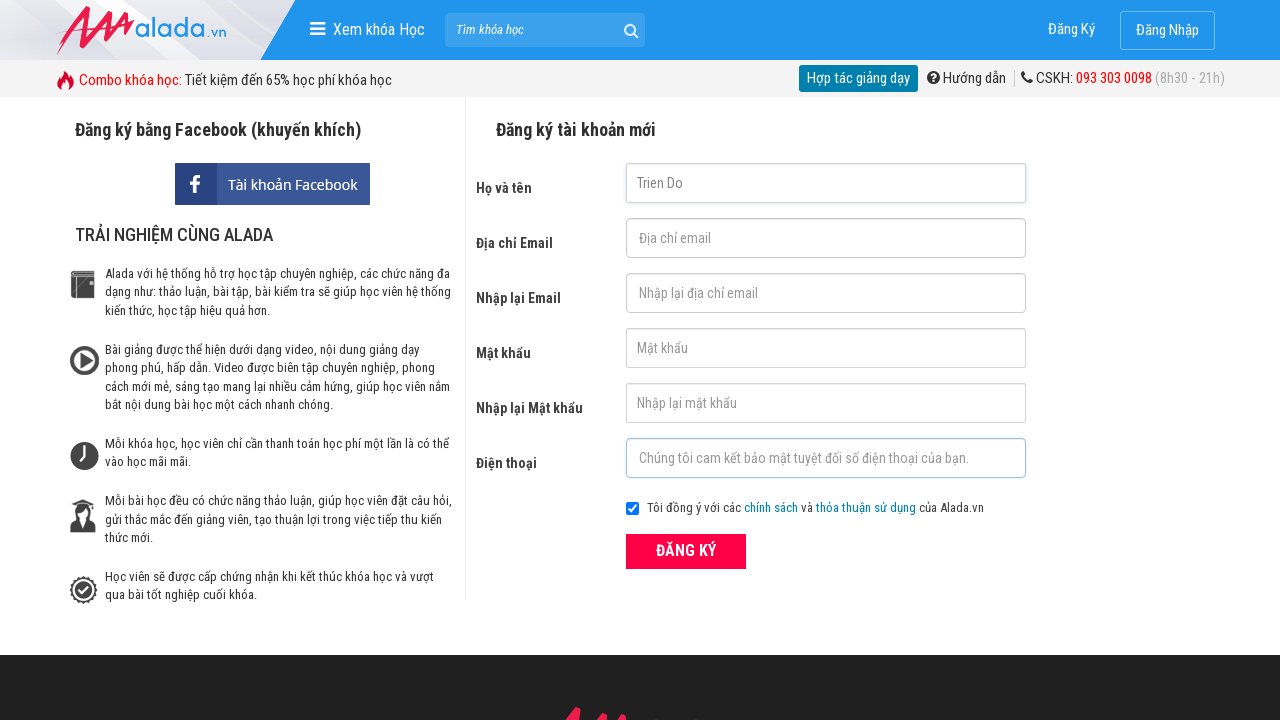

Filled email field with '2321312@gmail.com' on input[name='txtEmail']
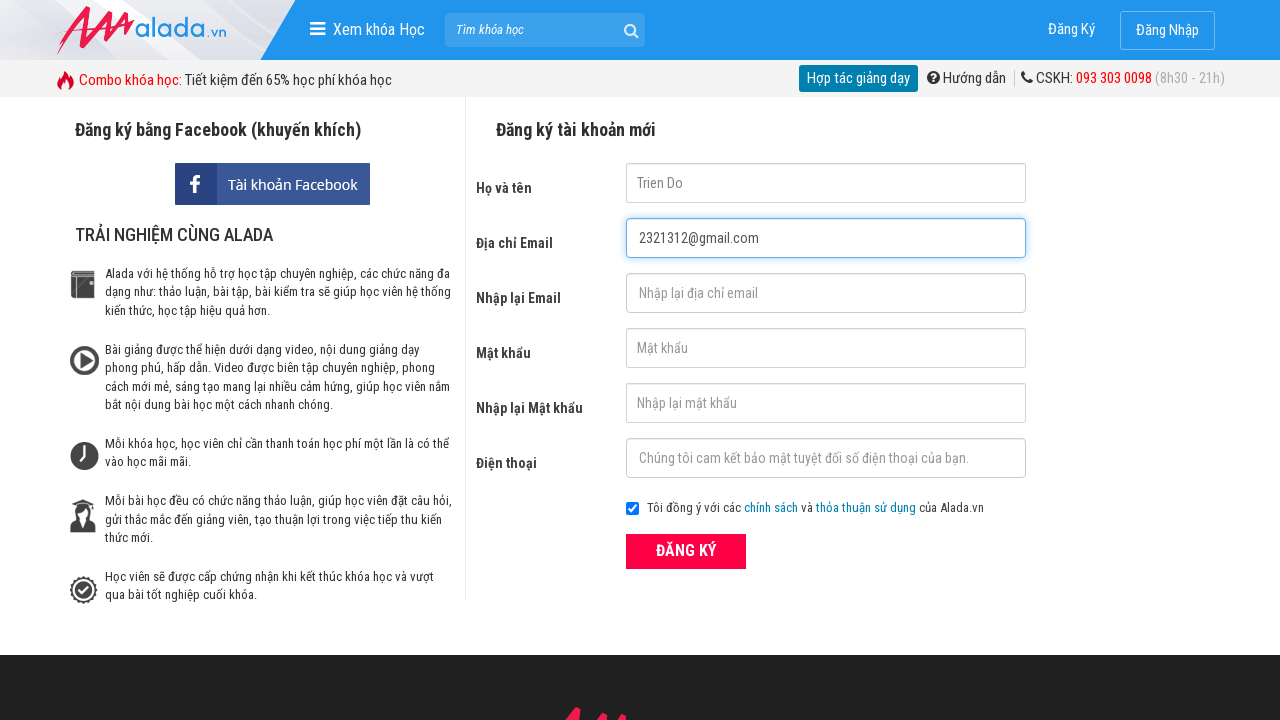

Filled confirm email field with '2321312@gmail.com' on input[name='txtCEmail']
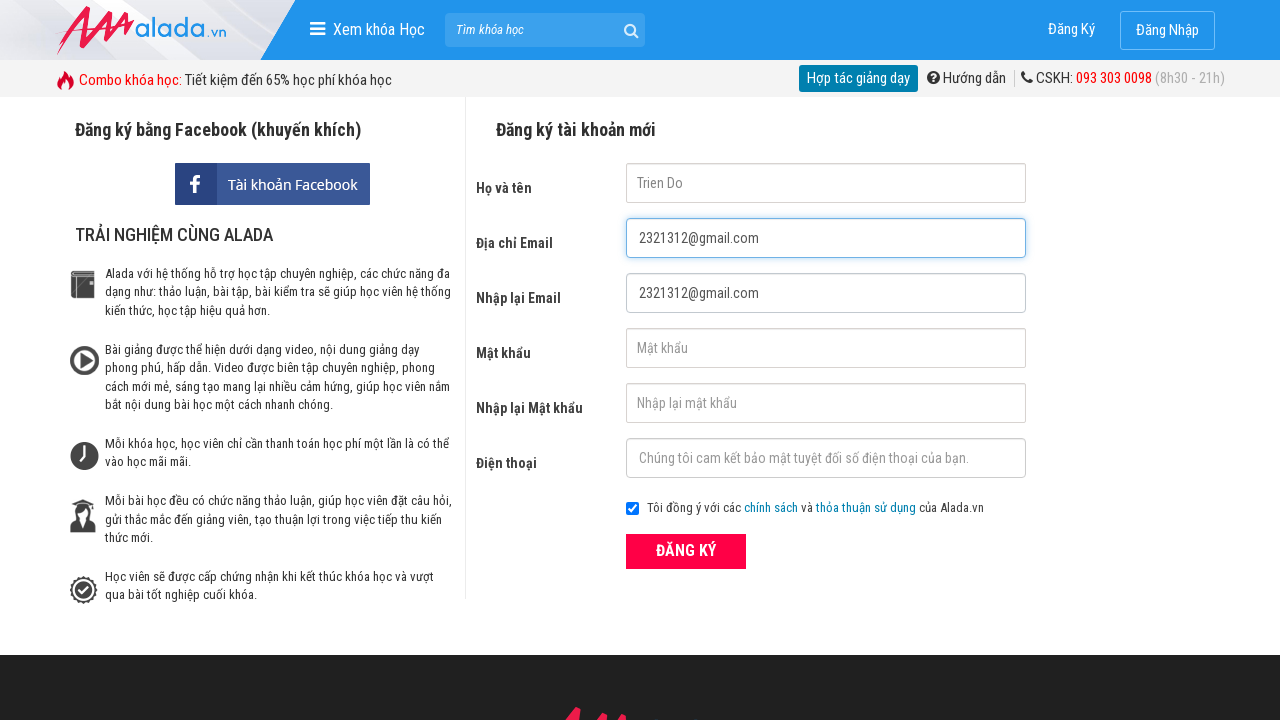

Filled password field with '12345@Fra' on input[name='txtPassword']
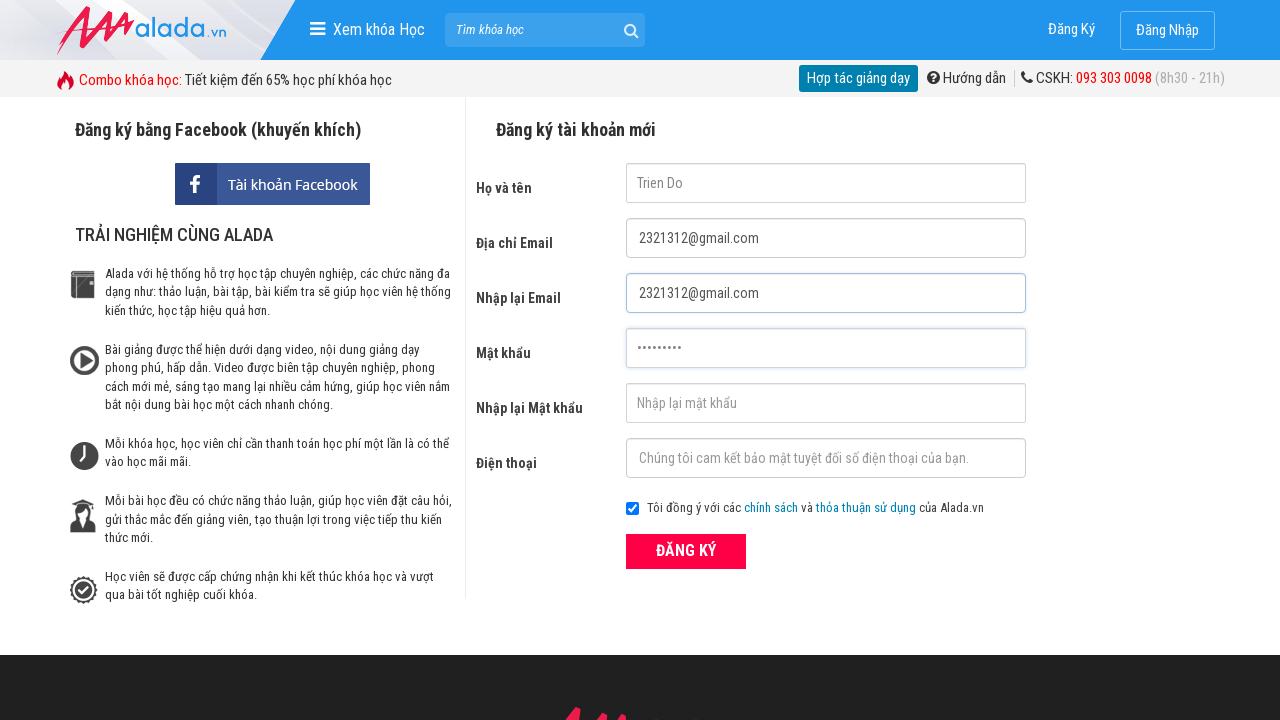

Filled confirm password field with '12345@Hgb' (mismatched password) on input[name='txtCPassword']
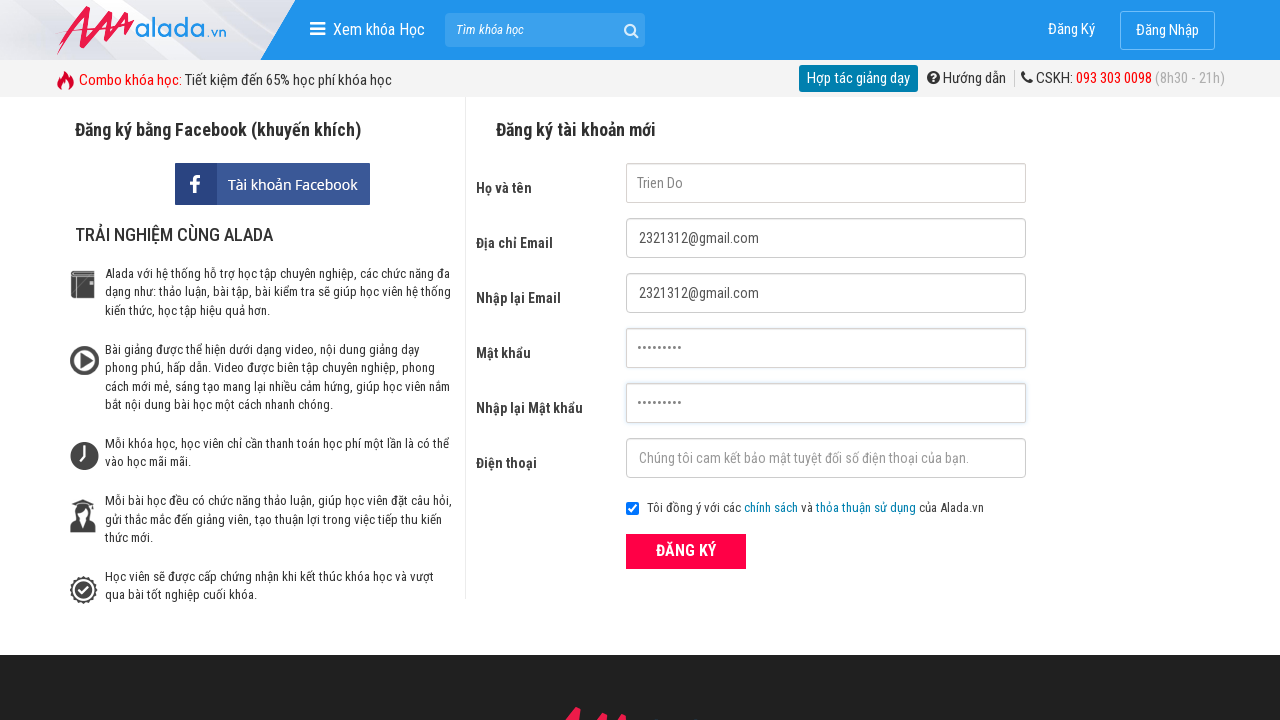

Filled phone field with '0902955998' on input[name='txtPhone']
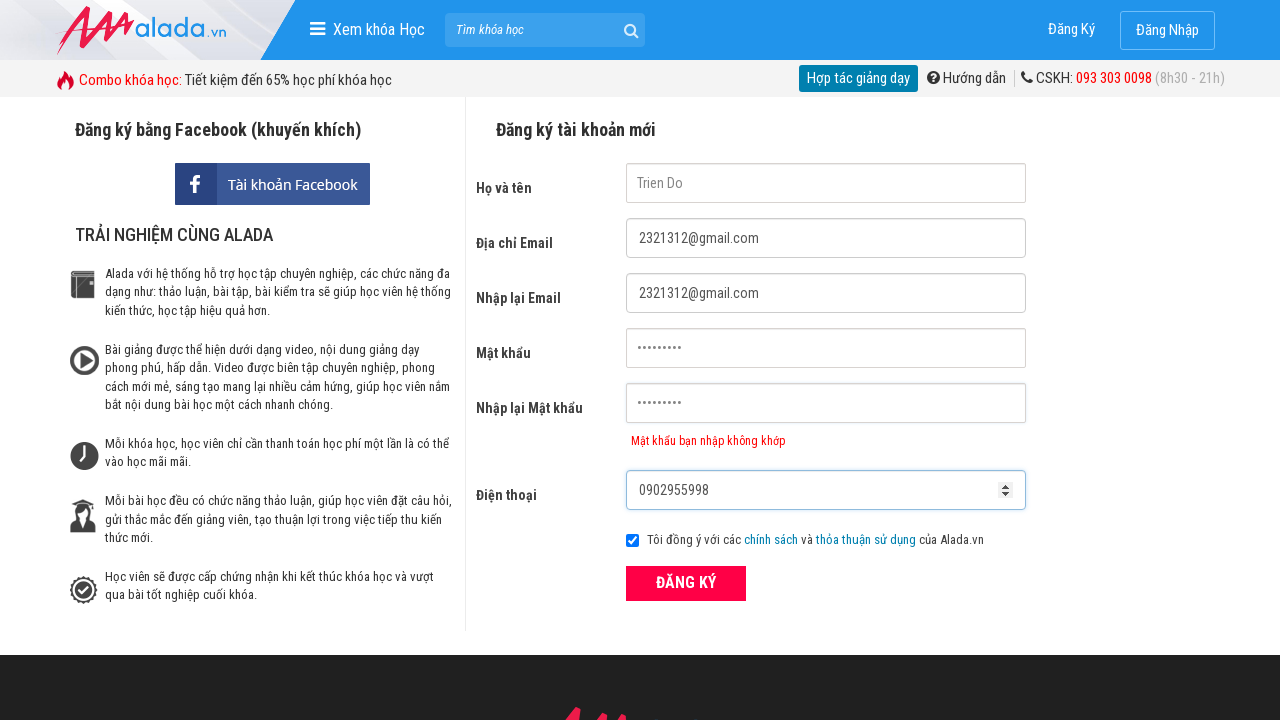

Clicked submit button to register at (686, 583) on button[type='submit']
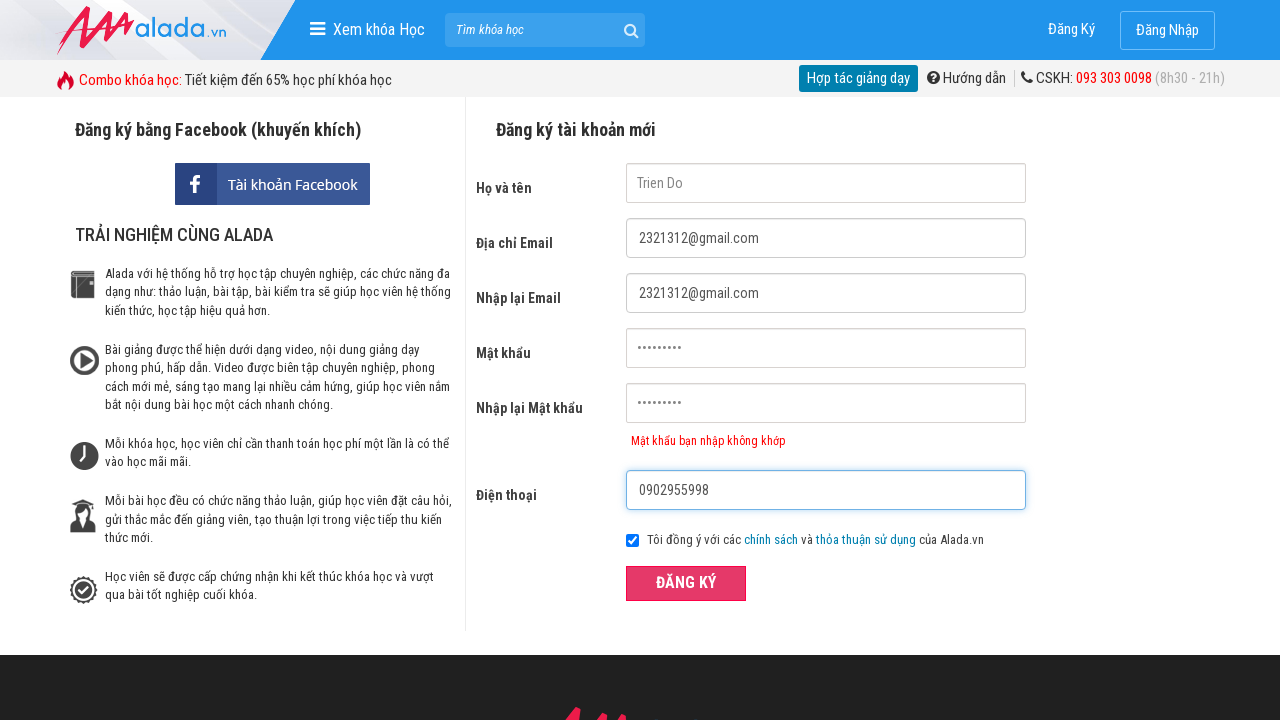

Password mismatch error message appeared
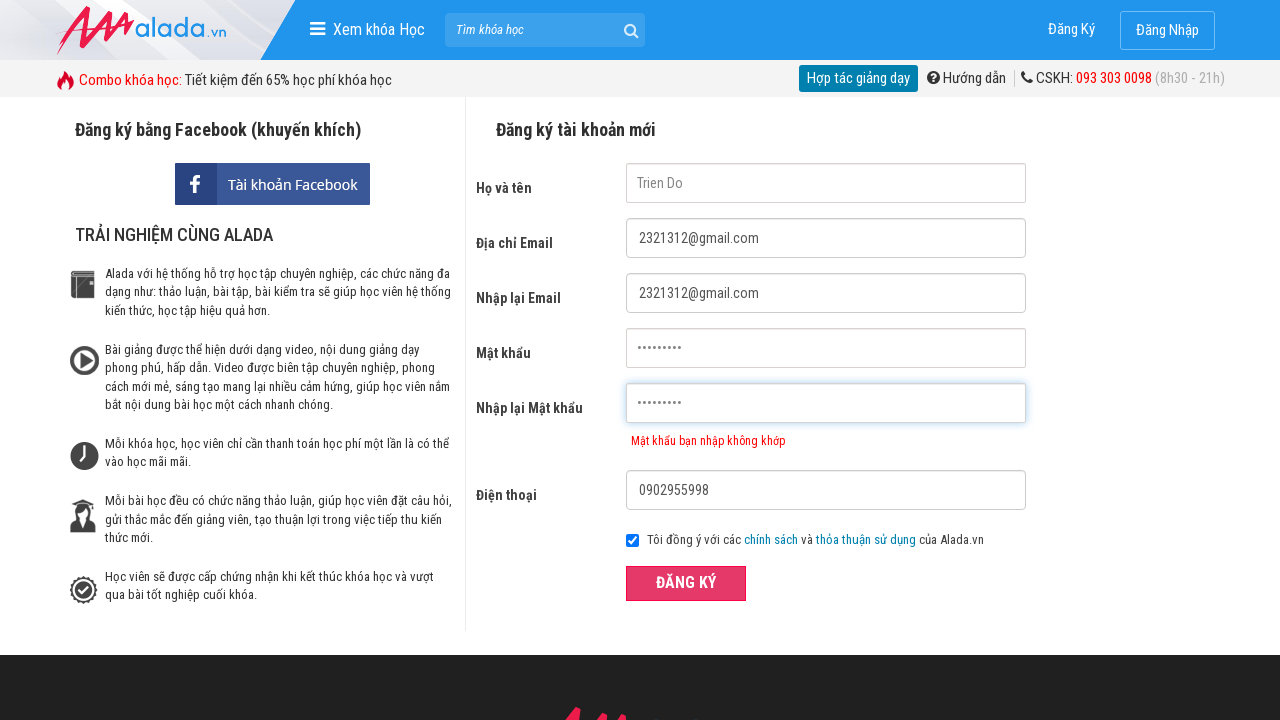

Verified error message text matches 'Mật khẩu bạn nhập không khớp'
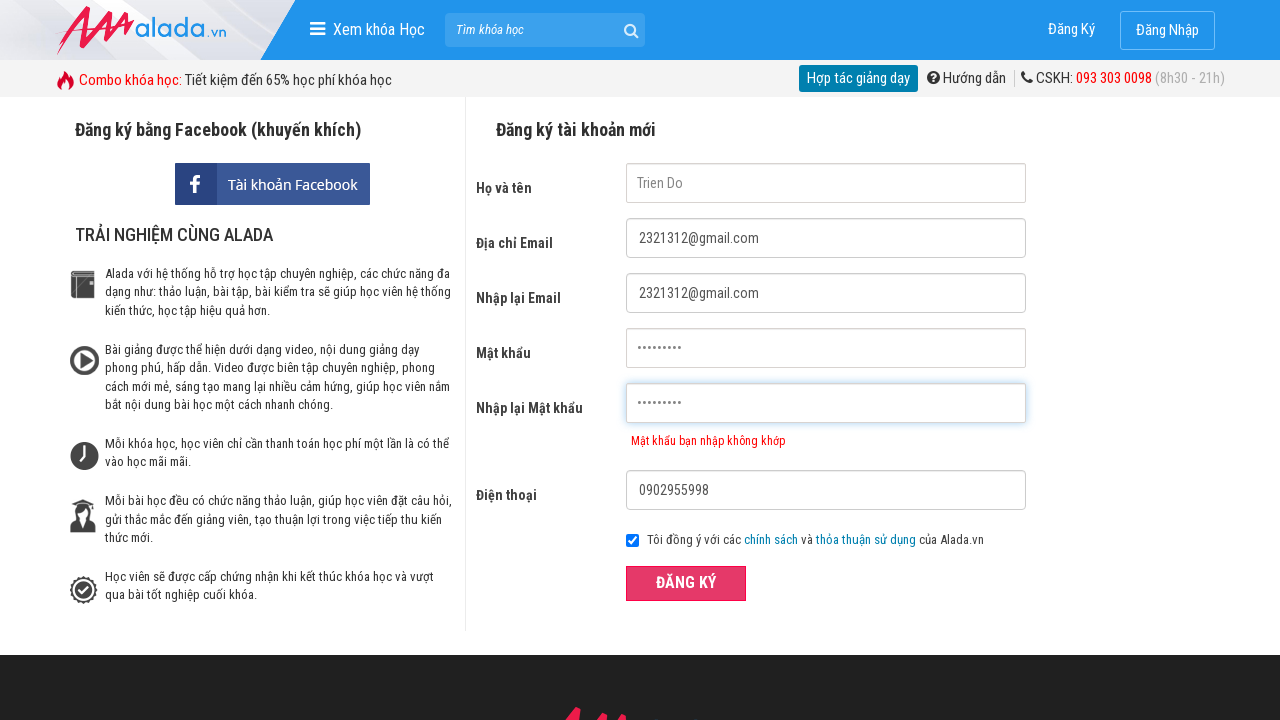

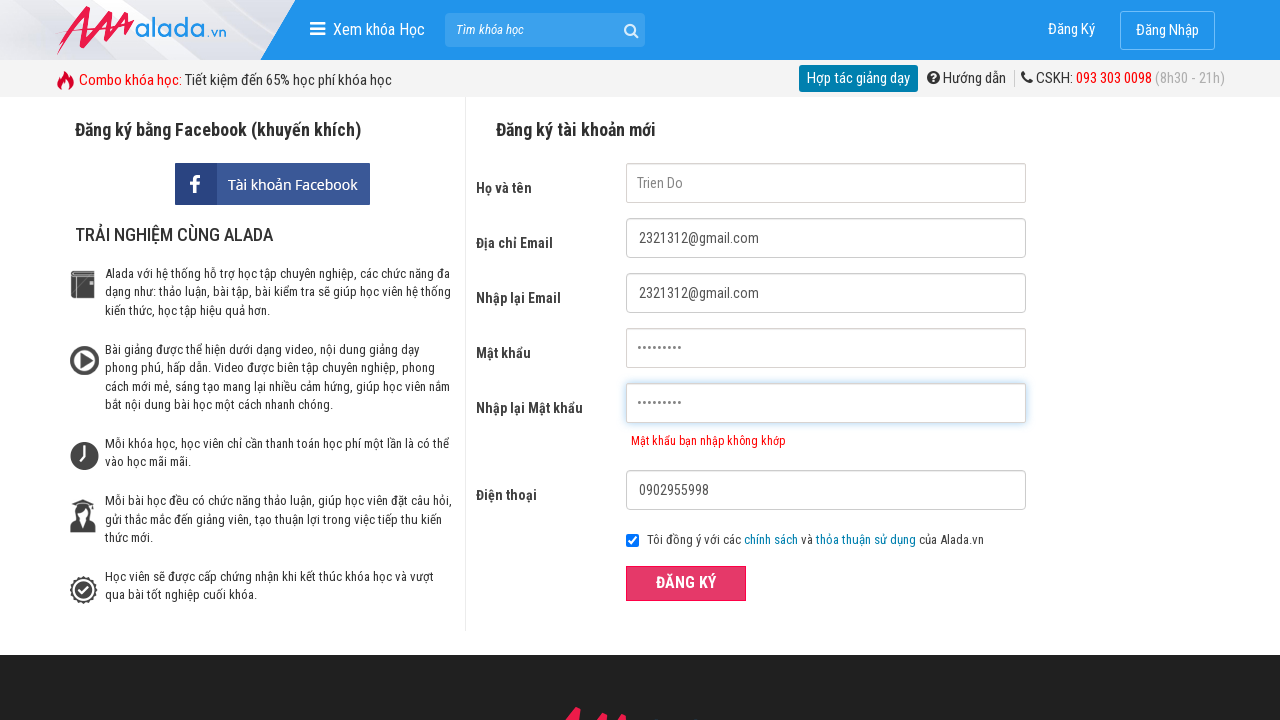